Fills a username field in a text box form

Starting URL: https://demoqa.com/text-box

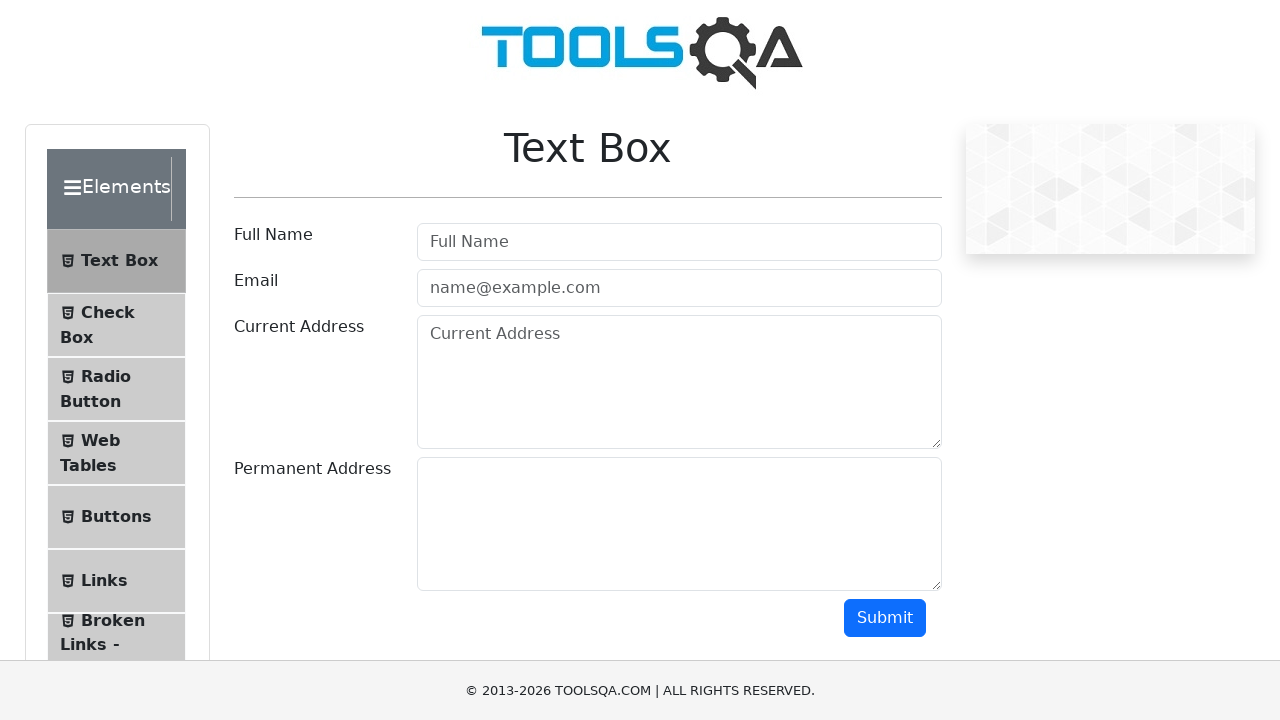

Filled username field with 'Hello World' on #userName
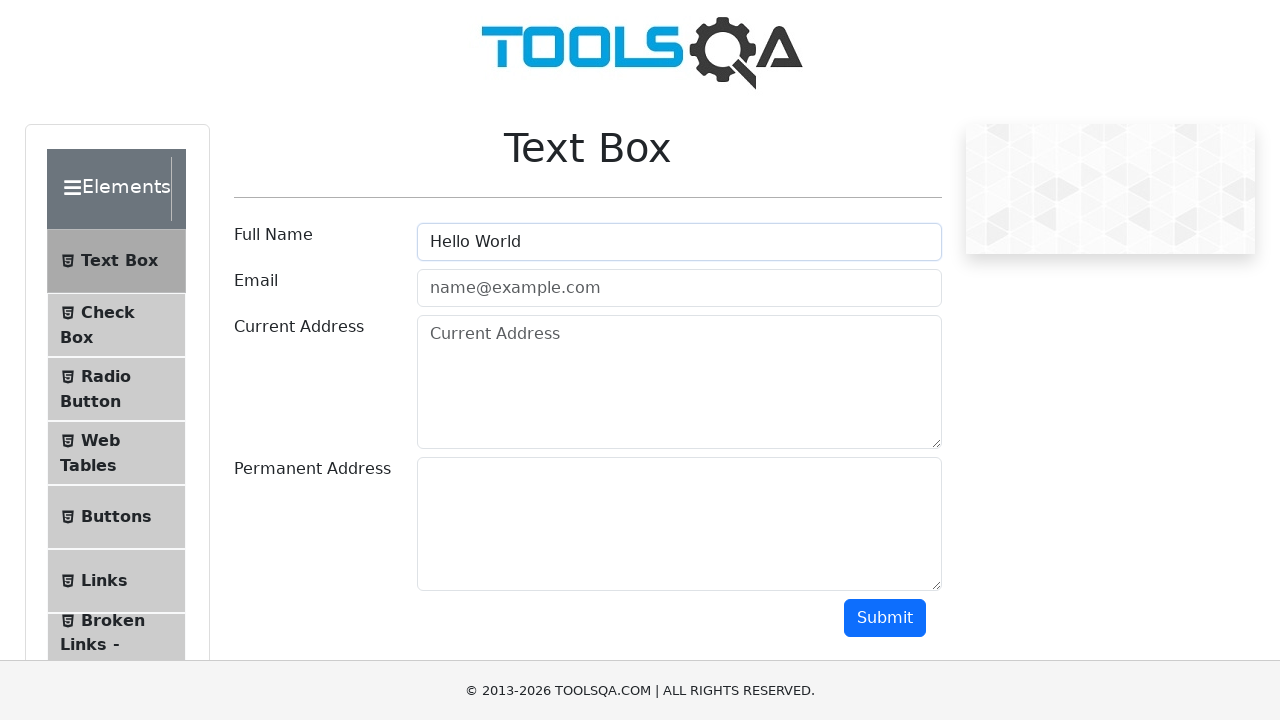

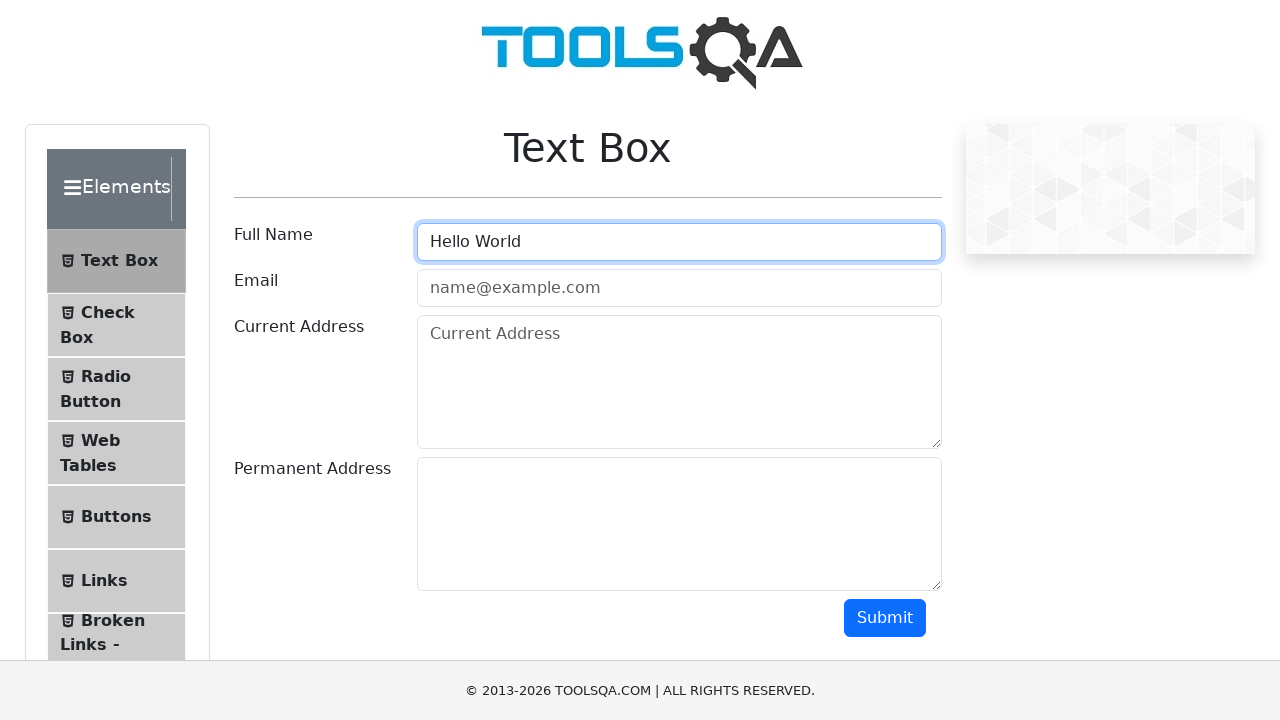